Tests a math exercise form by reading a displayed value, calculating the answer using a mathematical formula (log of absolute value of 12*sin(x)), filling in the result, checking a checkbox, and selecting a radio button.

Starting URL: http://suninjuly.github.io/math.html

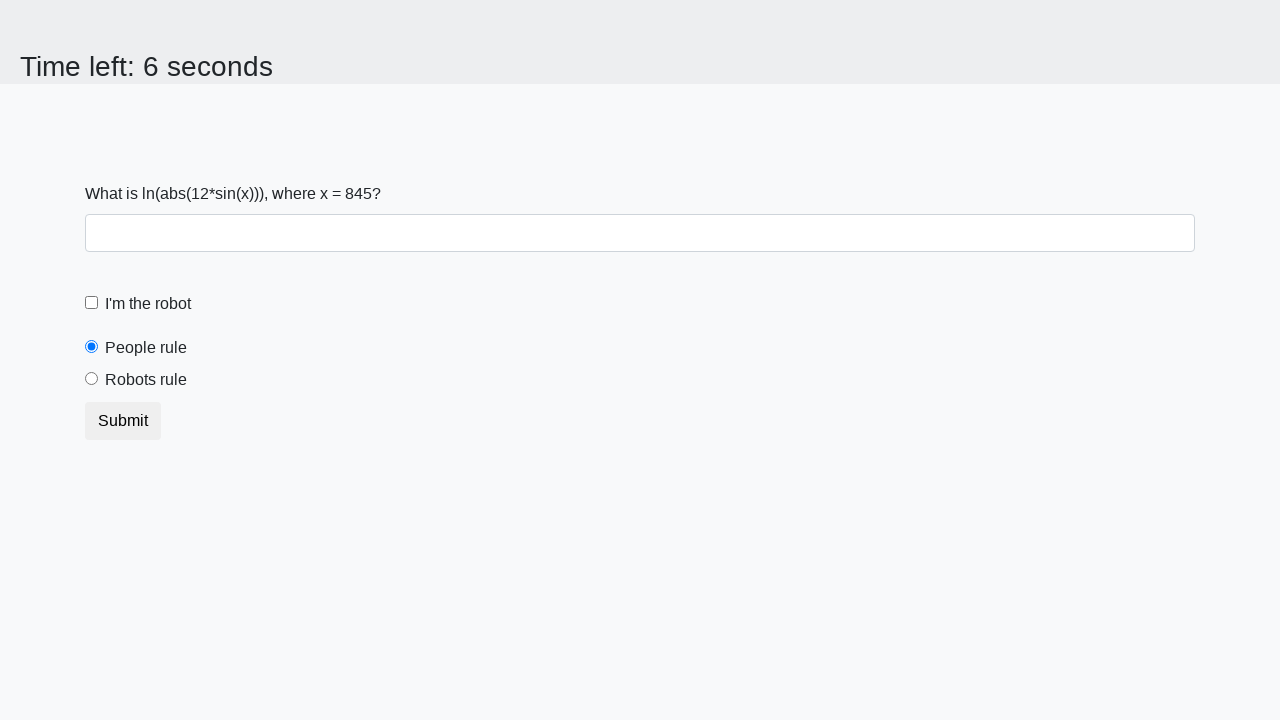

Located the x value input element
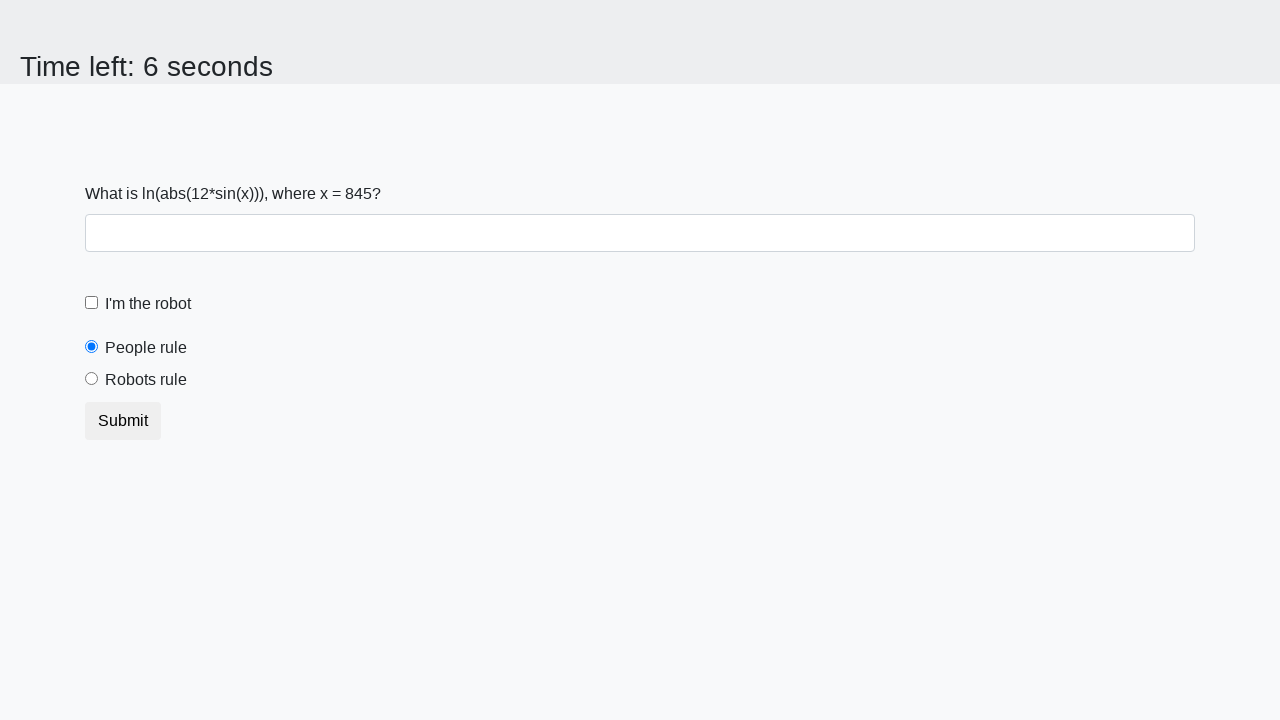

Retrieved x value from the page
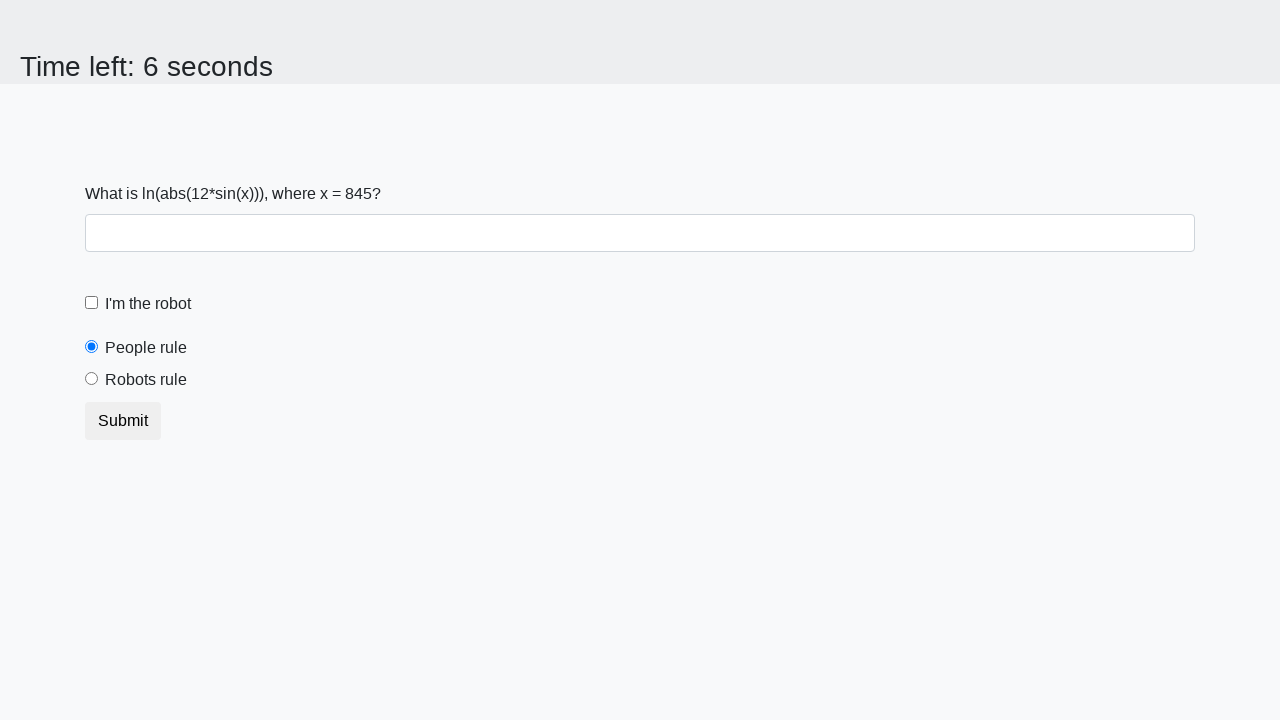

Converted x value to integer: 845
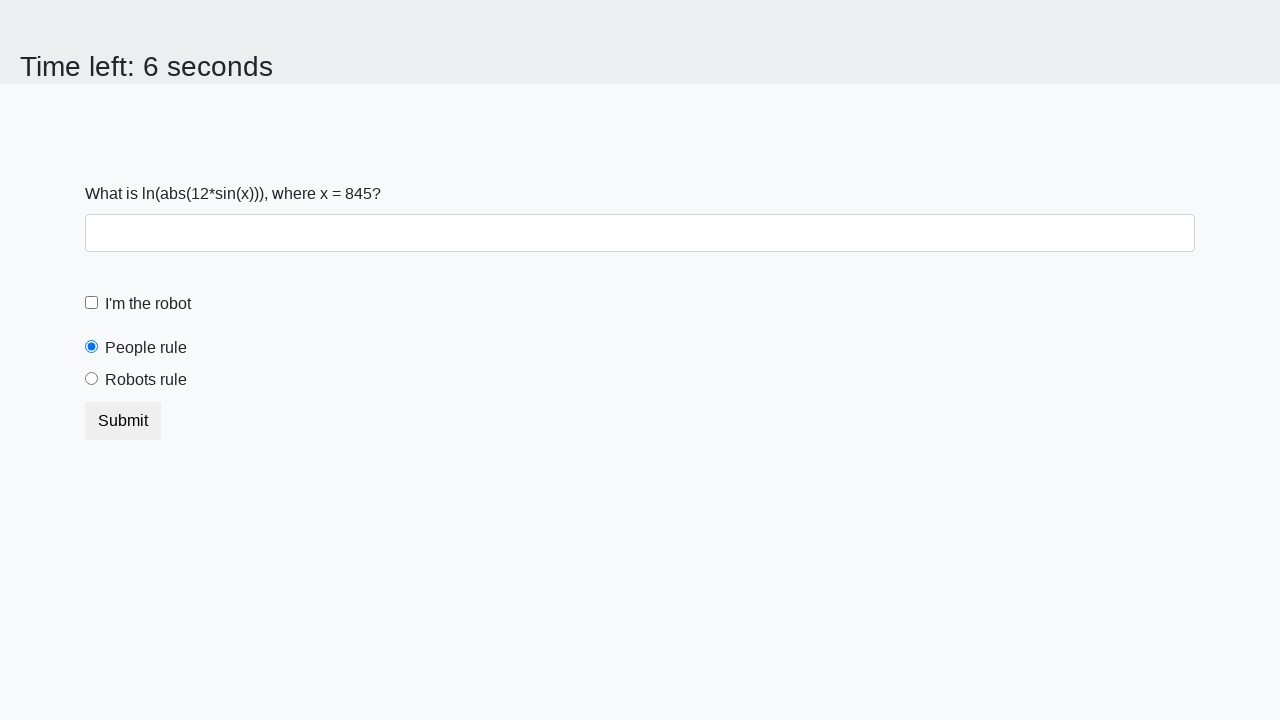

Calculated answer using formula log(|12*sin(x)|): 0.05798924369403159
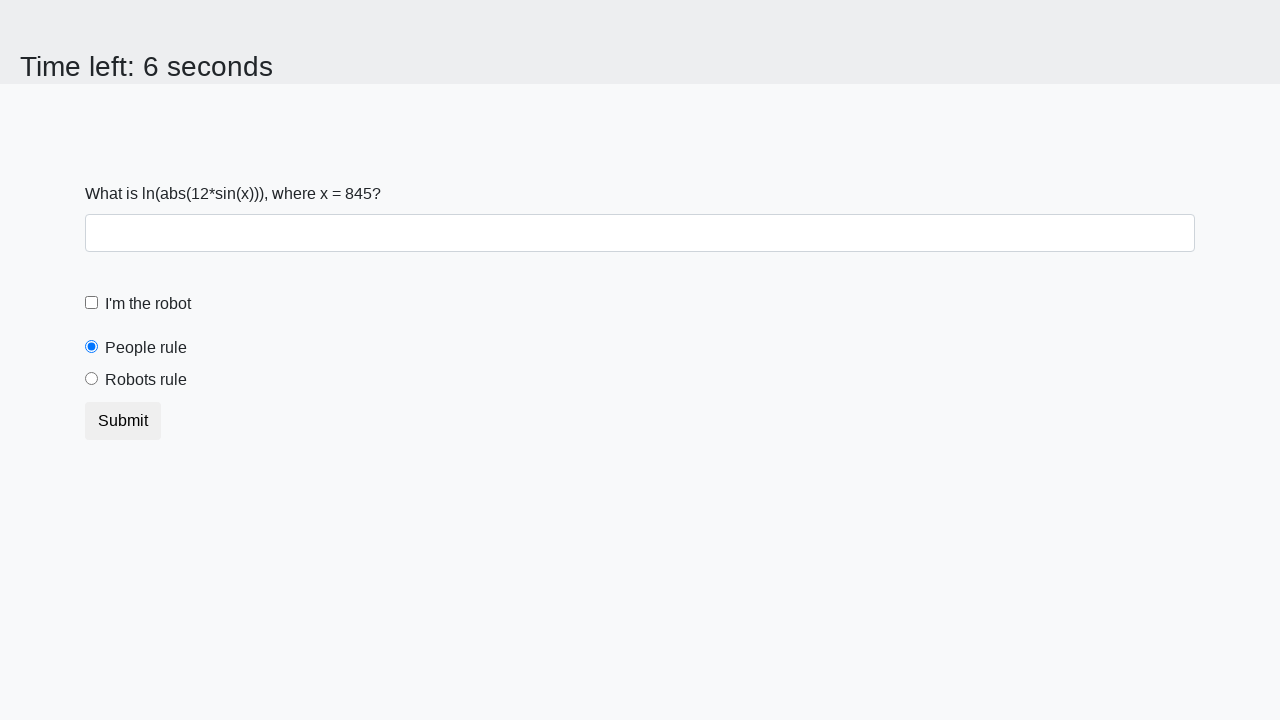

Filled answer field with calculated value: 0.05798924369403159 on #answer
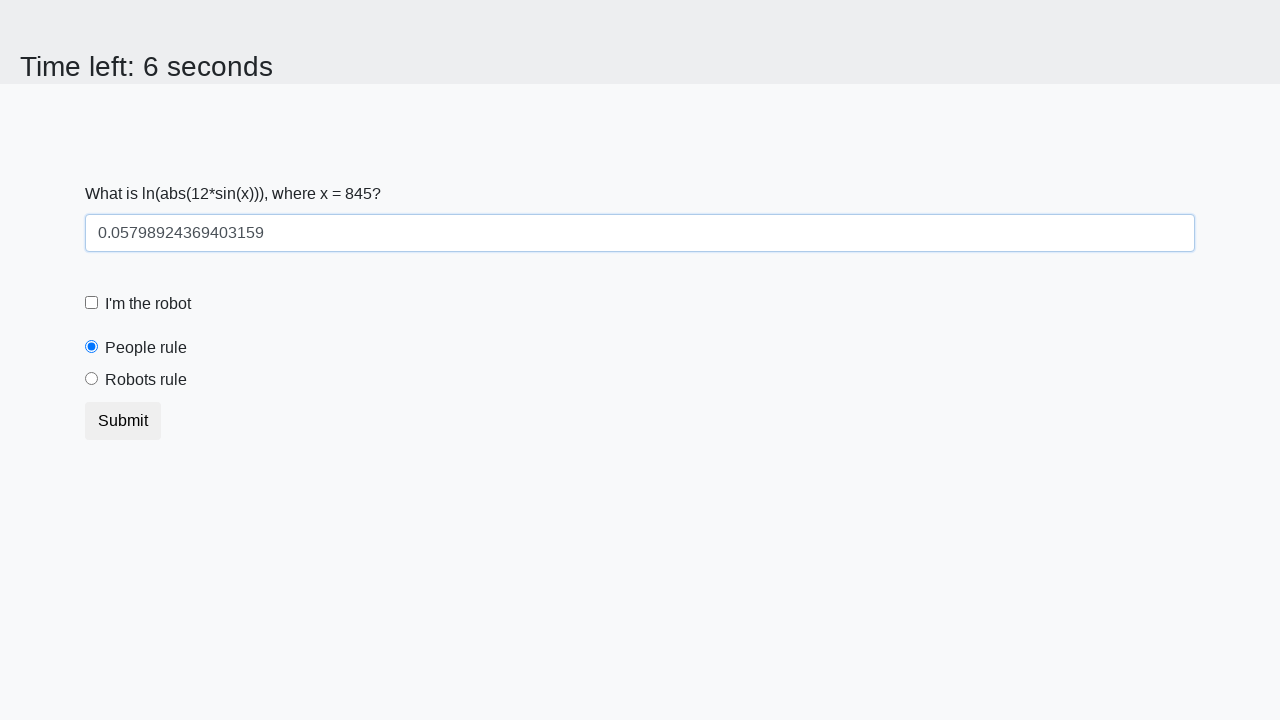

Clicked the robot checkbox at (92, 303) on #robotCheckbox
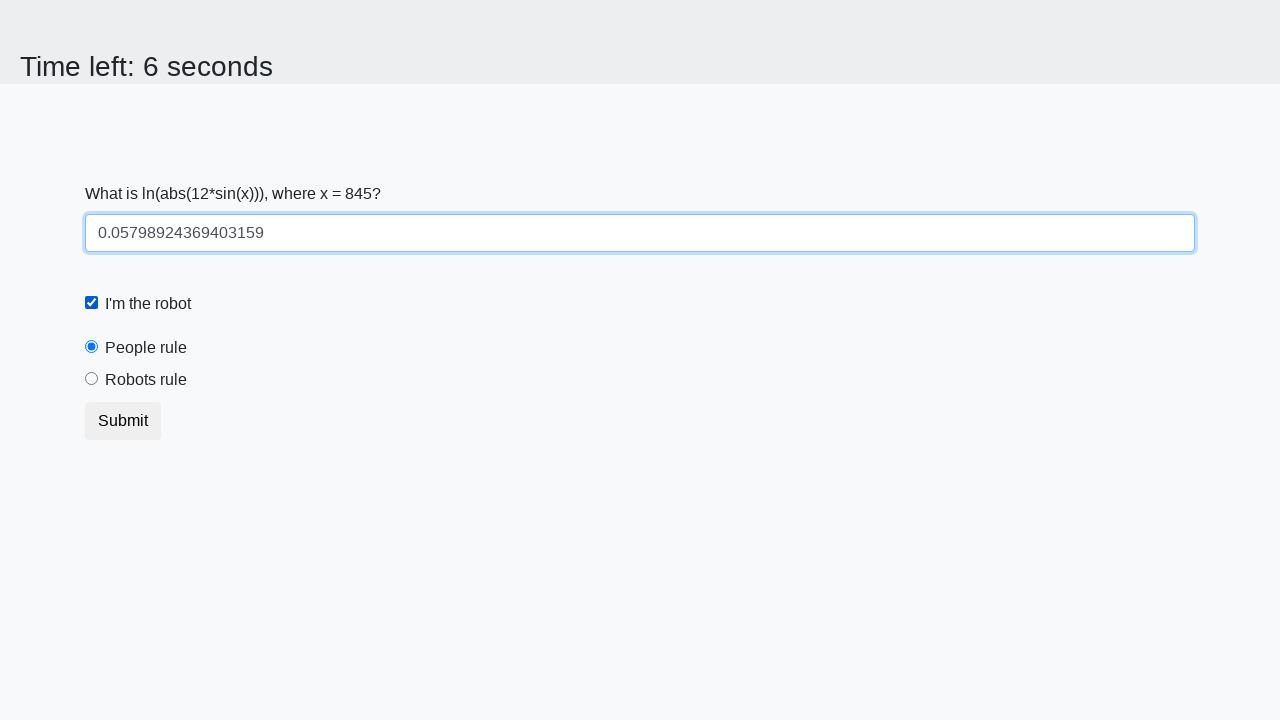

Selected the robots rule radio button at (92, 379) on input#robotsRule
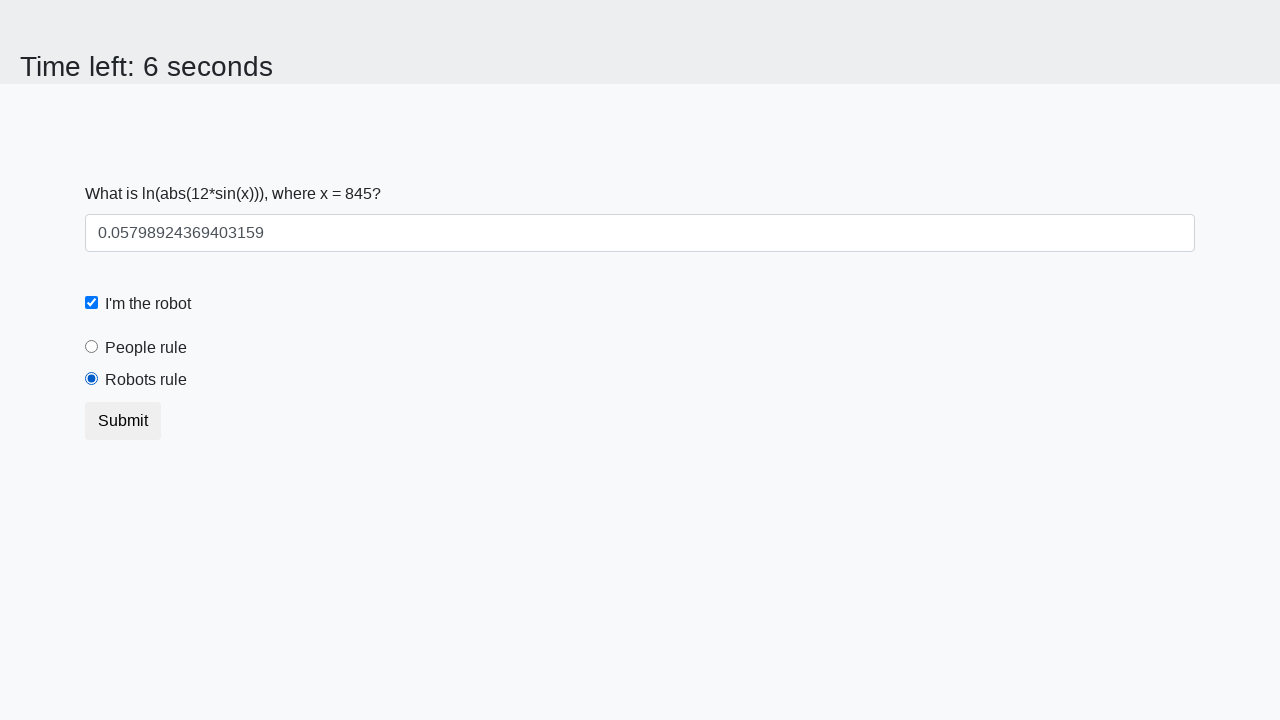

Clicked the submit button to complete the math exercise at (123, 421) on button[type='submit']
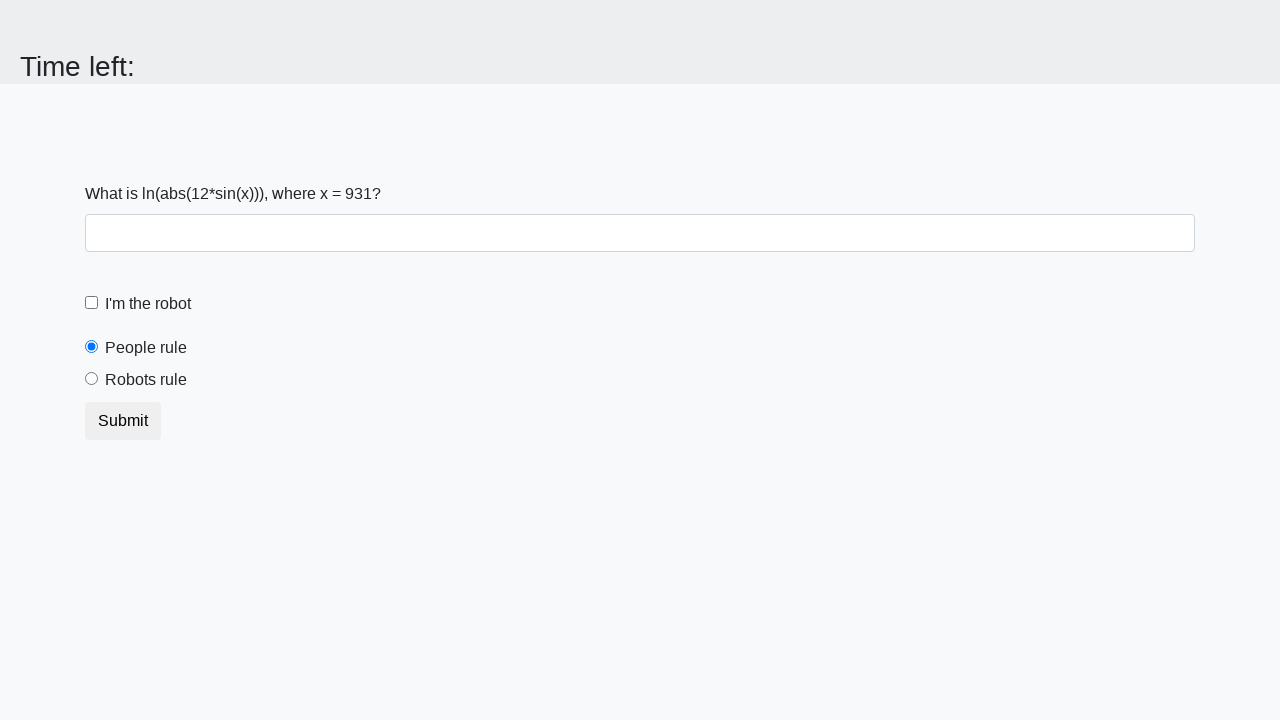

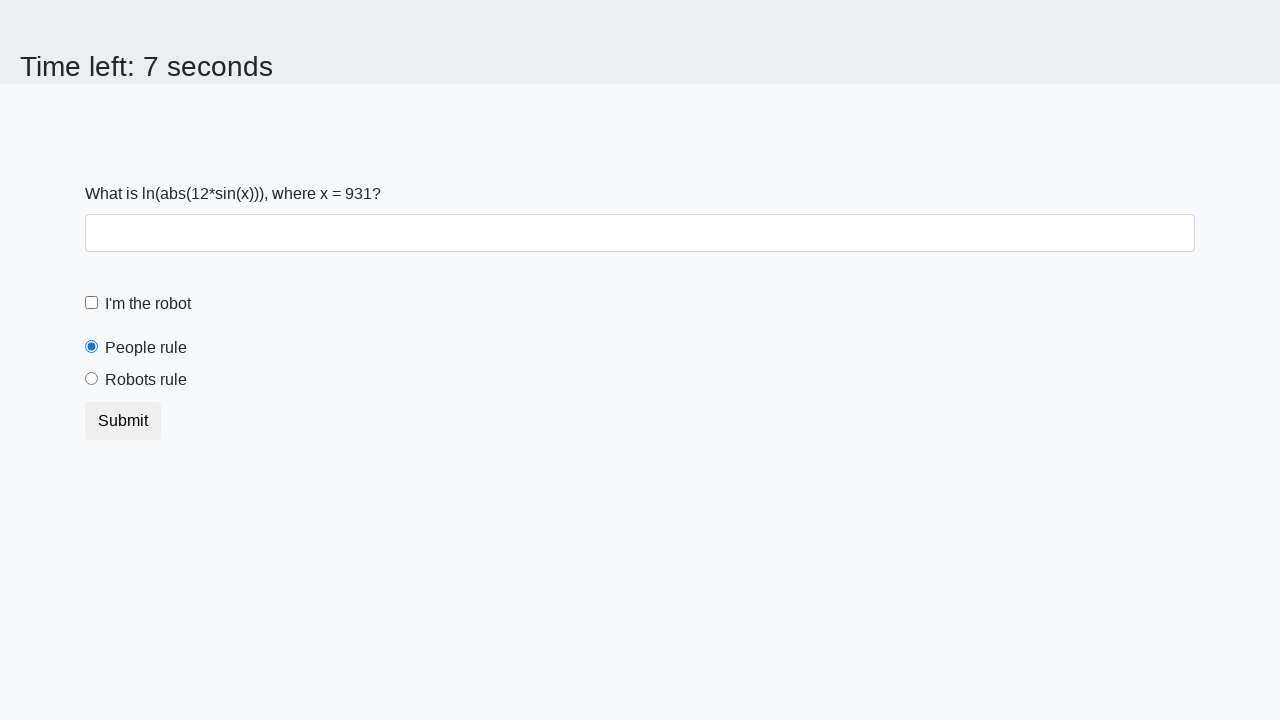